Fills out a practice form with name, password, checkbox, radio button, and dropdown selection, then submits and handles the alert

Starting URL: https://practice-automation.com/form-fields/

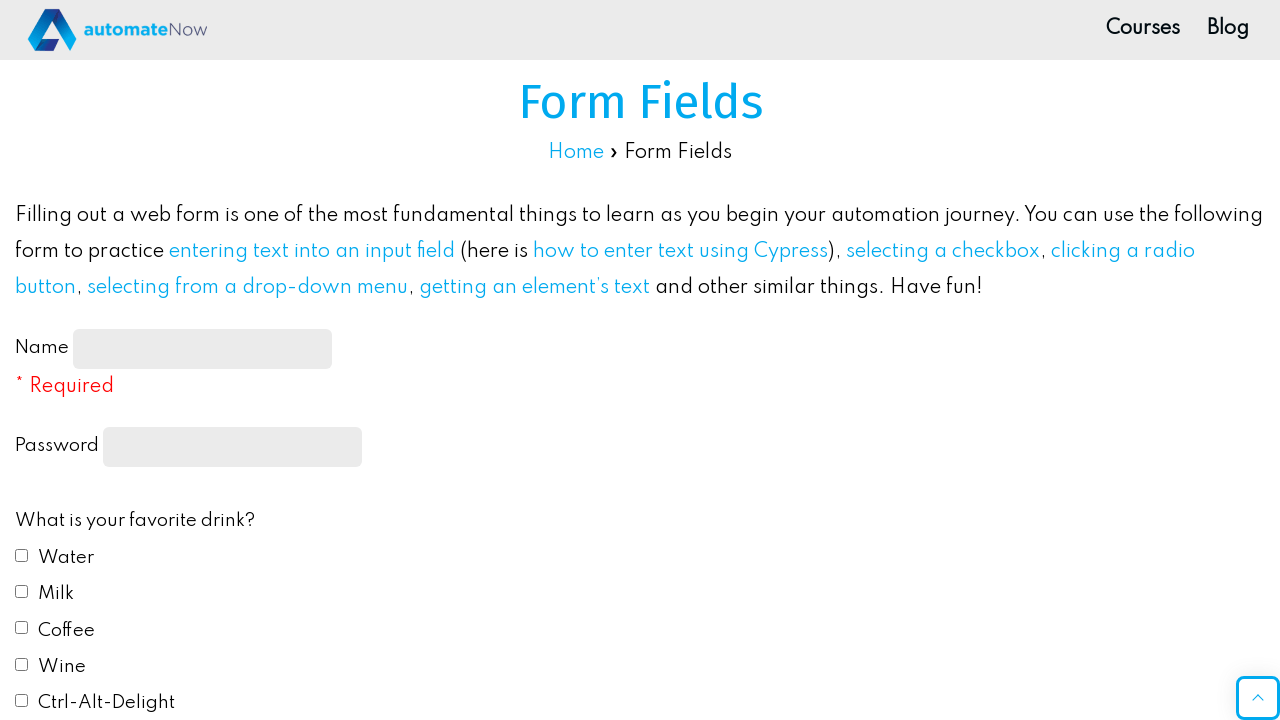

Filled name field with 'Ippolit' on #name-input
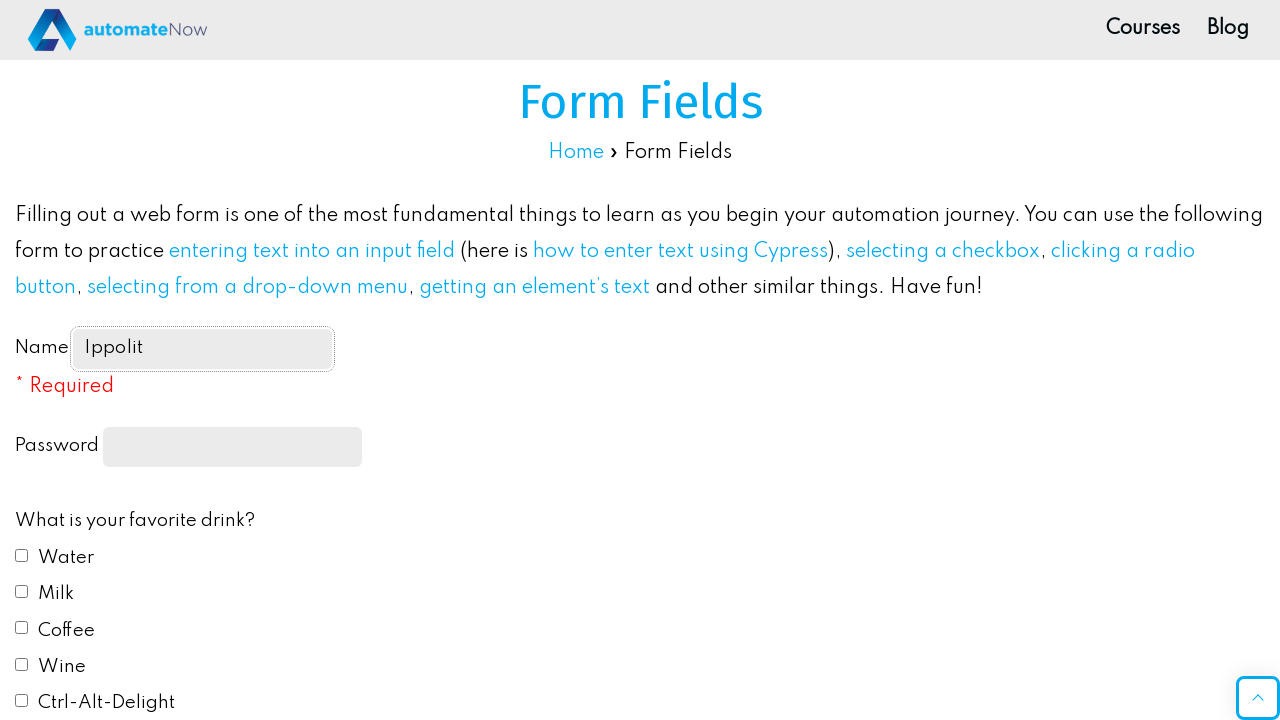

Filled password field with '34567' on input[type='password']
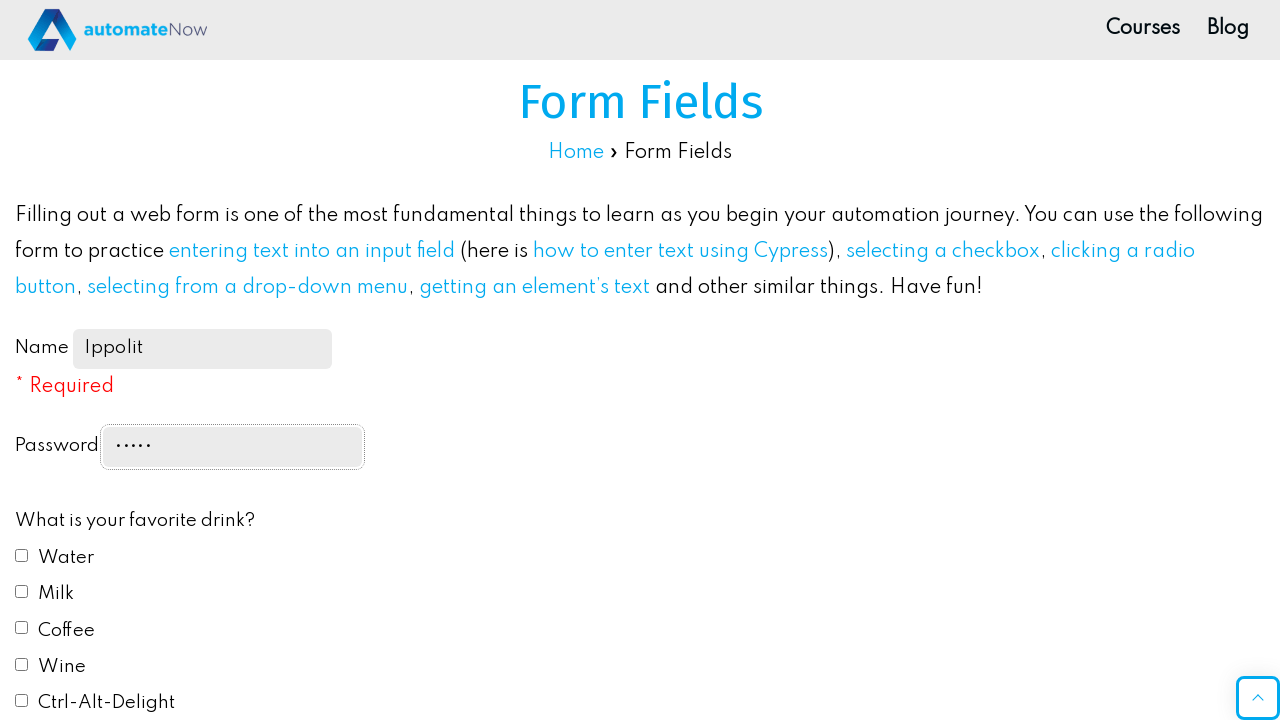

Clicked Coffee checkbox at (22, 628) on input[value='Coffee']
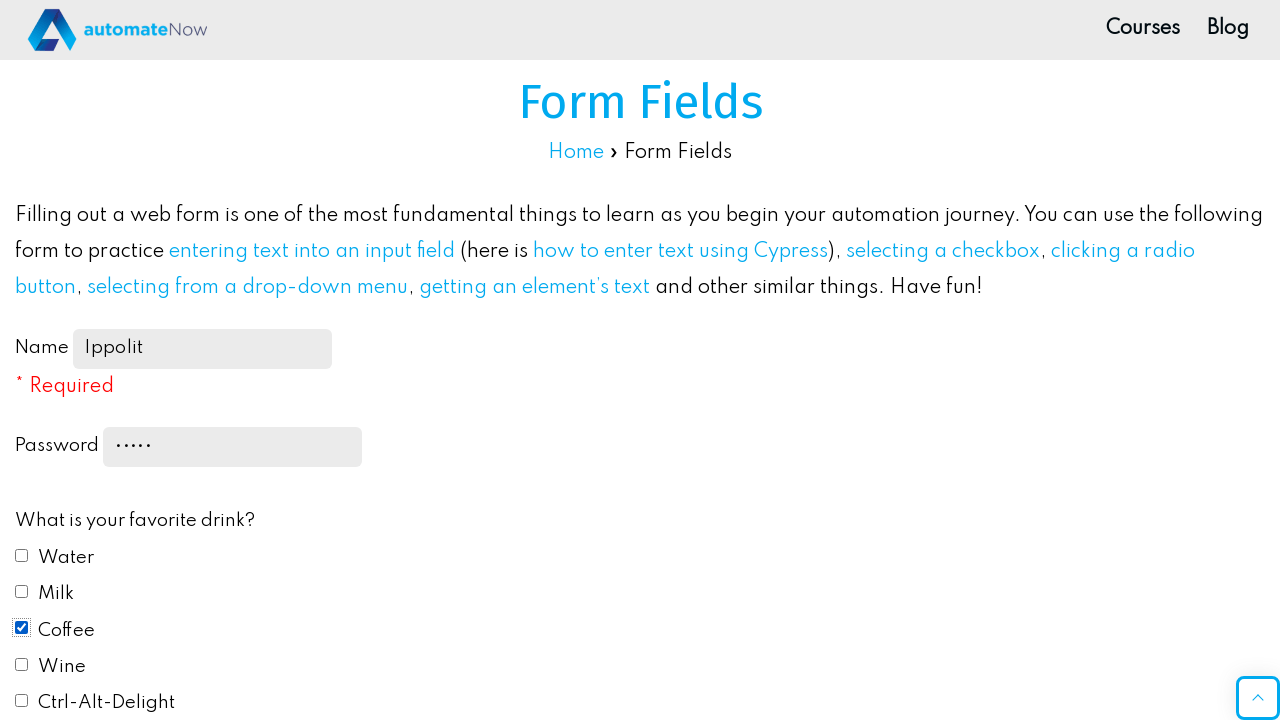

Clicked Yellow radio button at (22, 360) on input[value='Yellow']
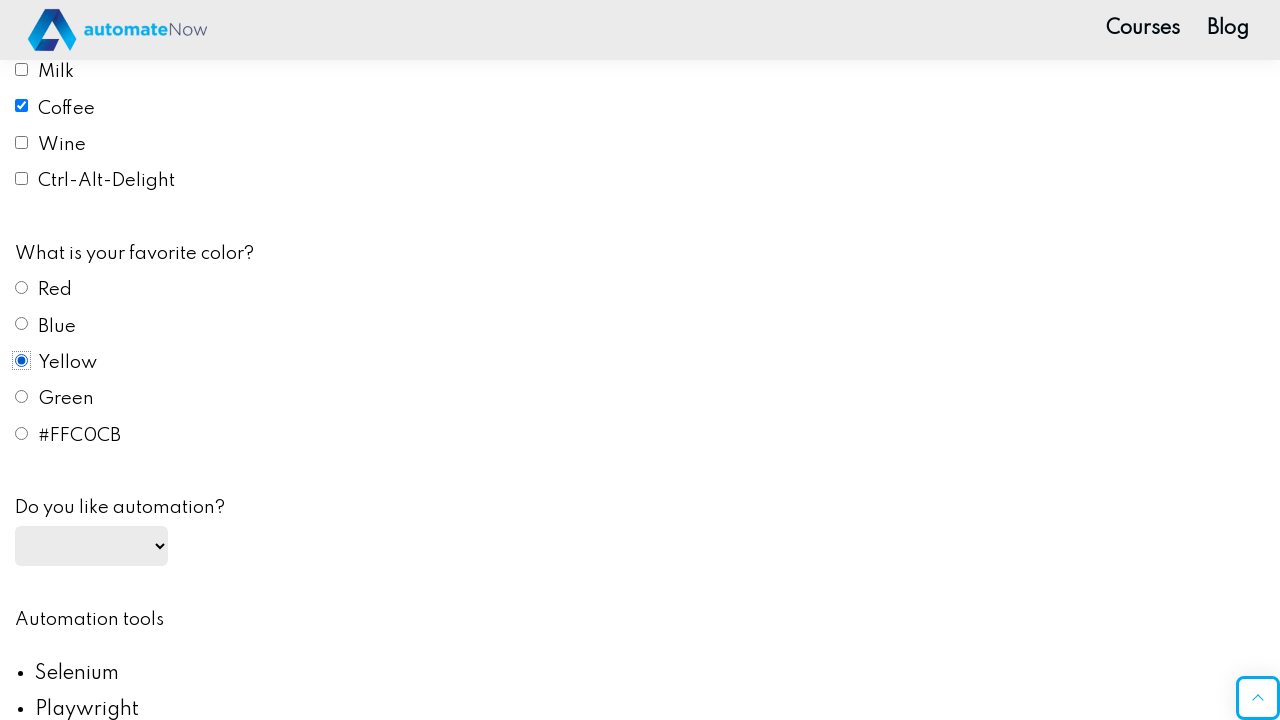

Selected 'Yes' from automation dropdown on select[name='automation']
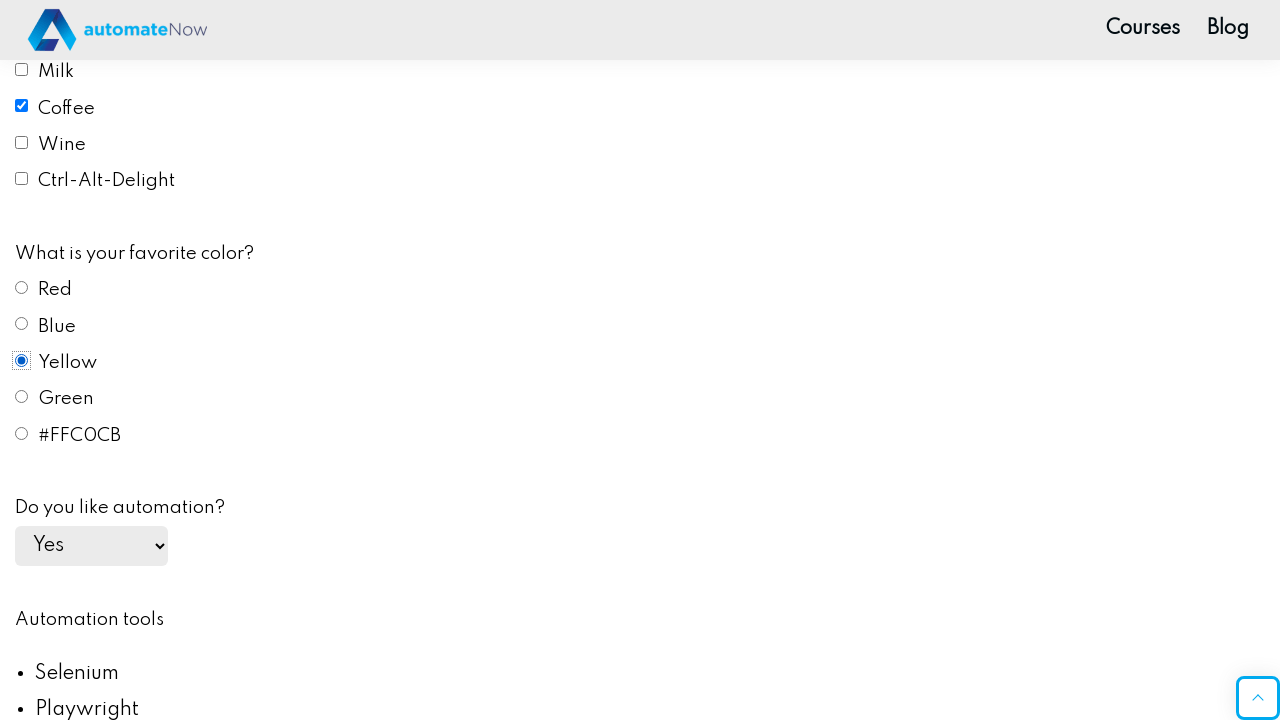

Scrolled submit button into view
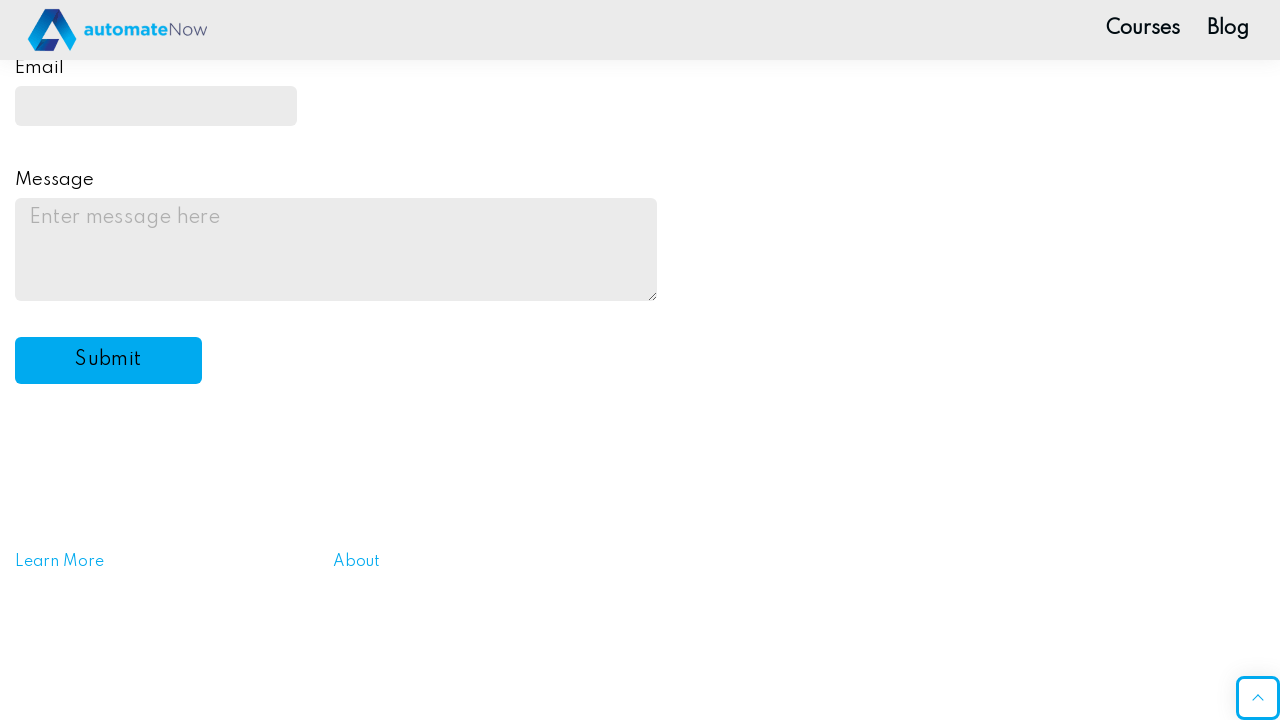

Clicked submit button at (108, 361) on #submit-btn
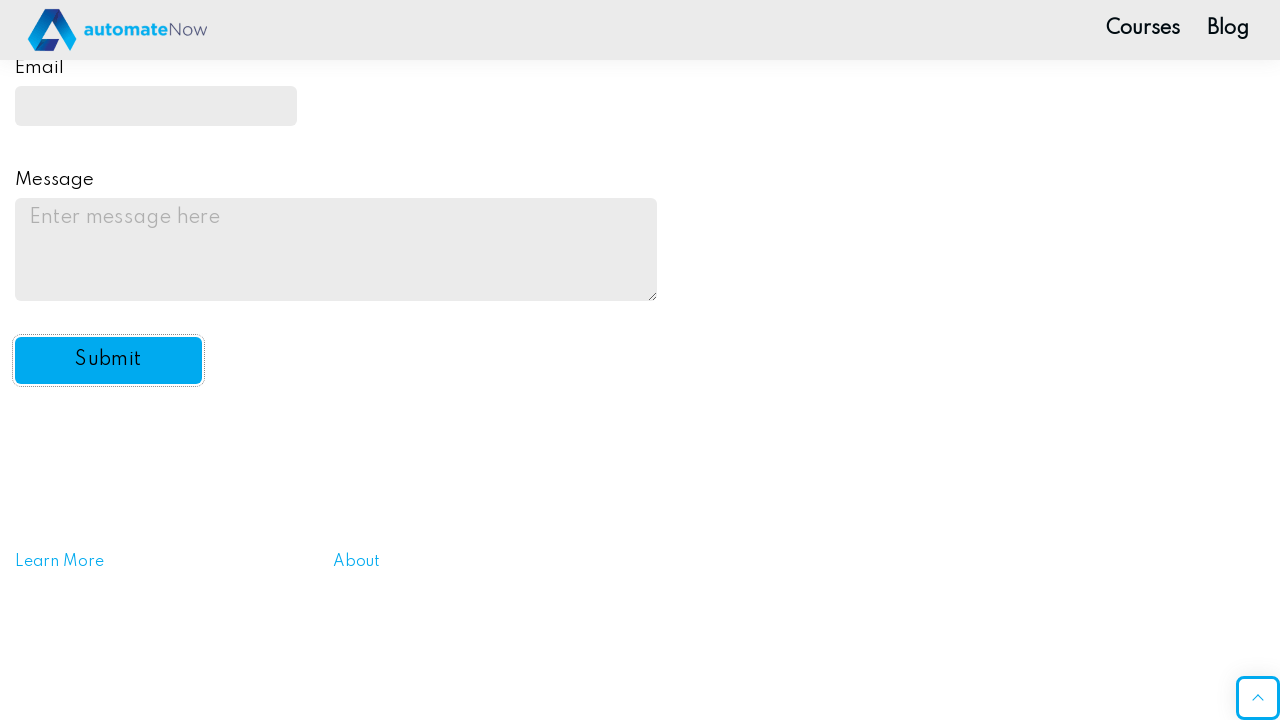

Set up dialog handler to accept alerts
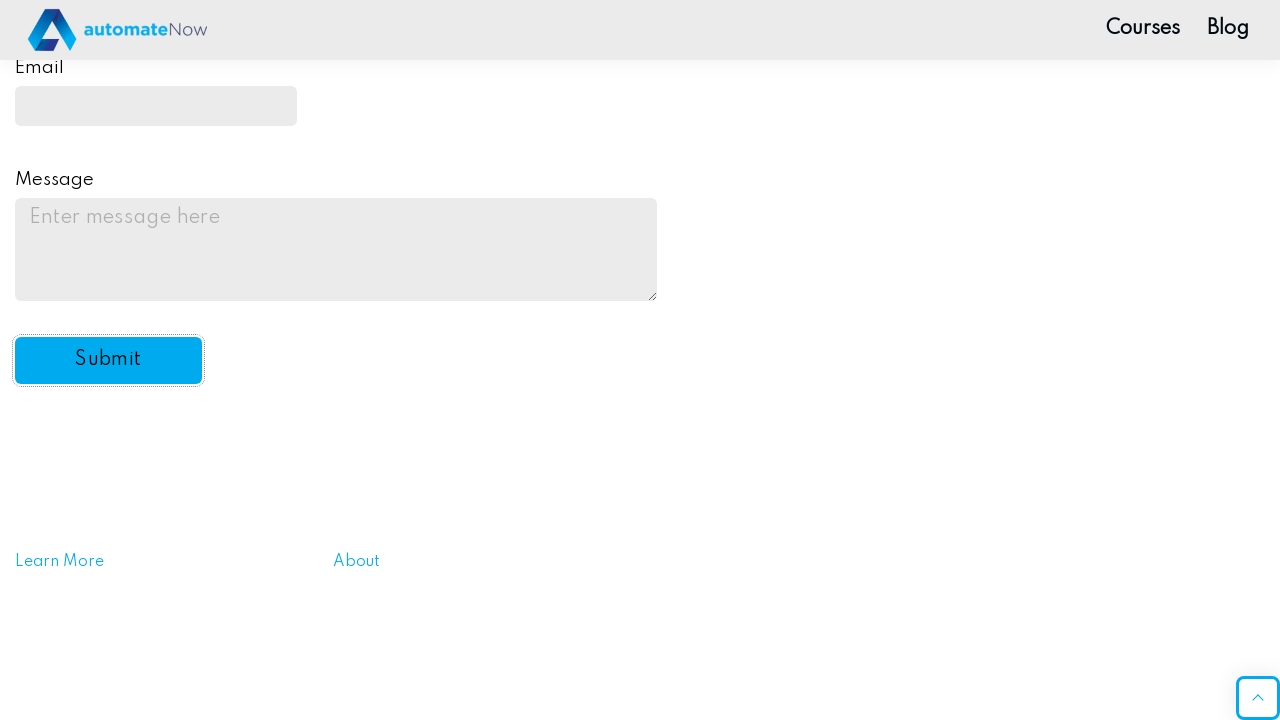

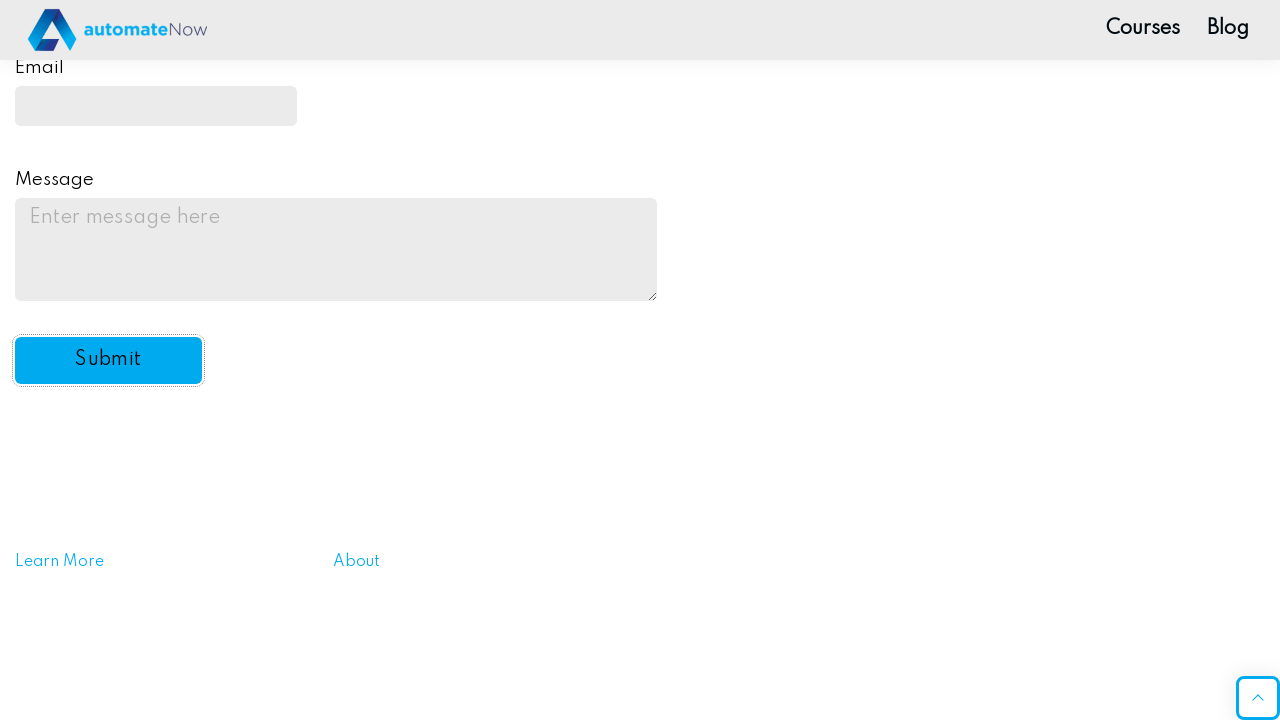